Tests dropdown selection functionality by selecting currency options using three different methods: by visible text (AED), by index (3), and by value (INR).

Starting URL: https://rahulshettyacademy.com/dropdownsPractise/

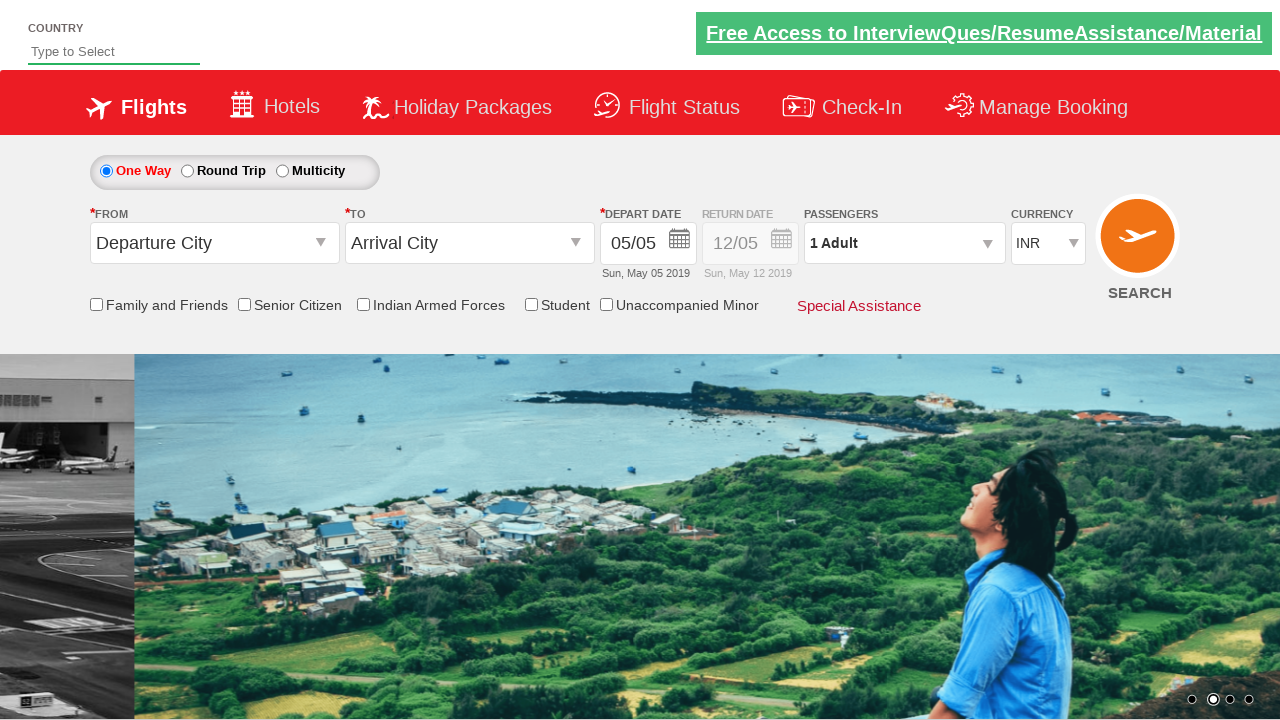

Selected AED currency option by visible text on #ctl00_mainContent_DropDownListCurrency
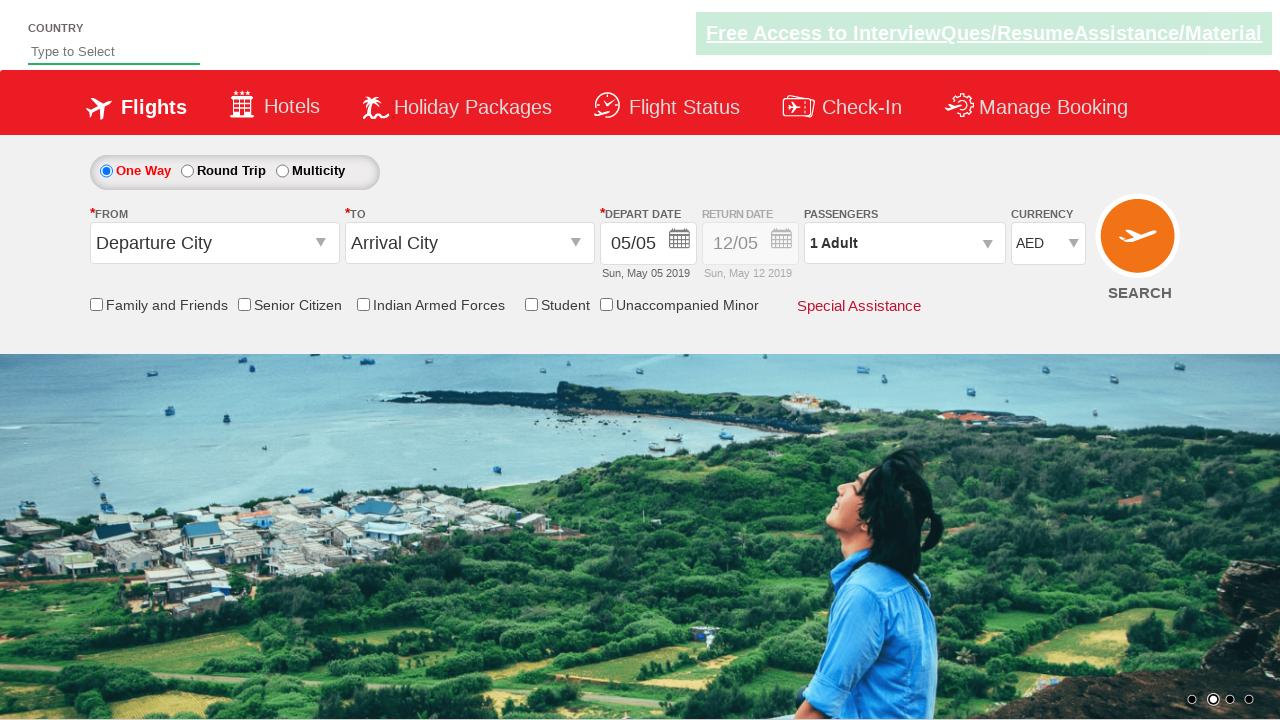

Waited 1000ms for AED selection to process
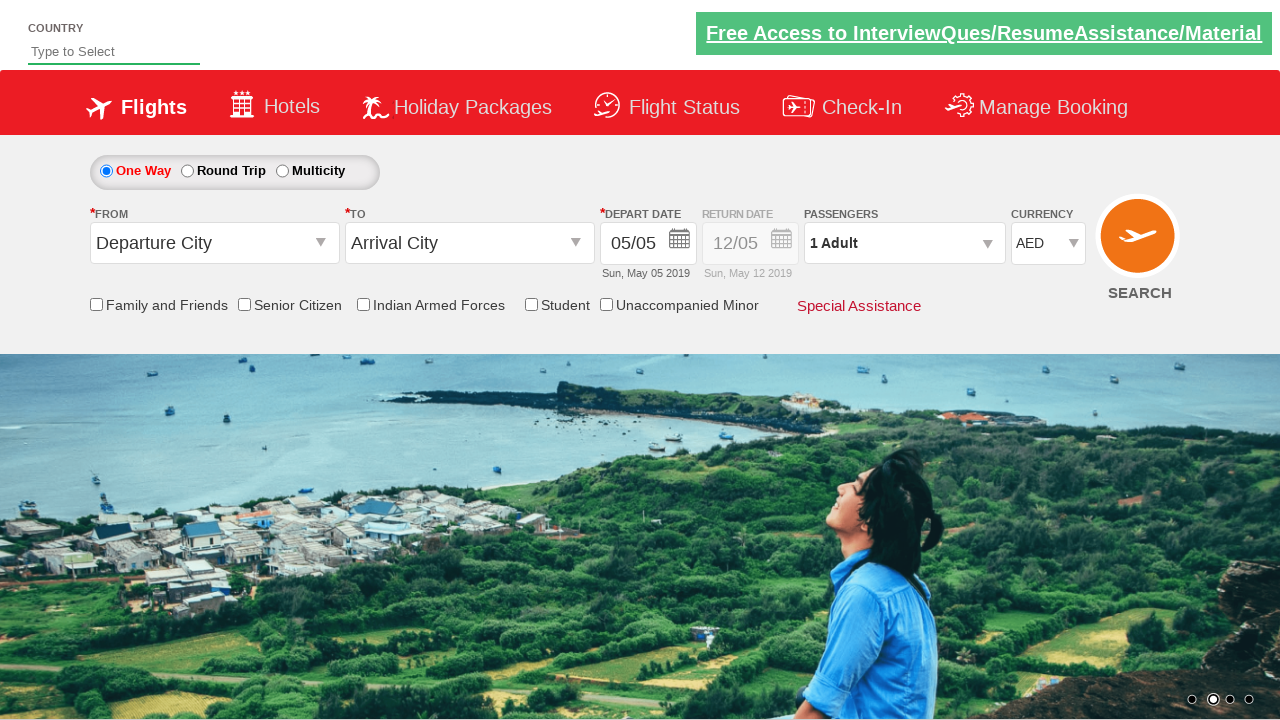

Selected currency option at index 3 on #ctl00_mainContent_DropDownListCurrency
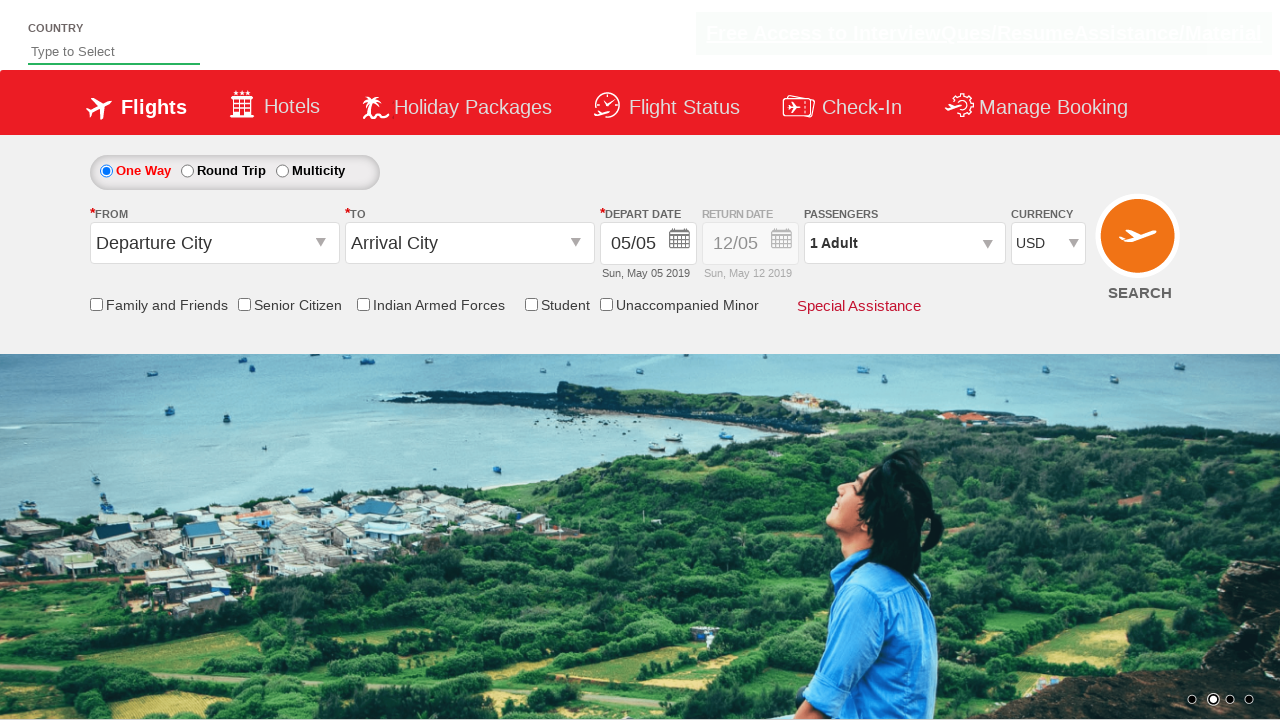

Waited 1000ms for index 3 selection to process
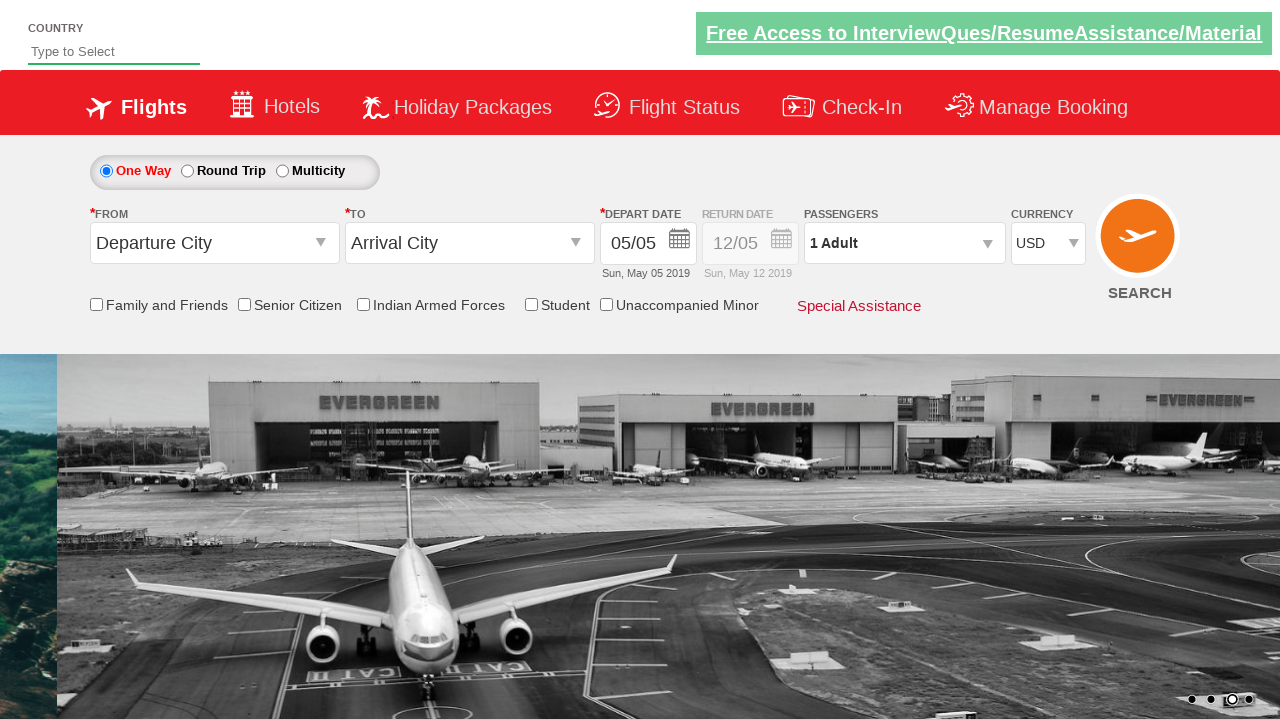

Selected INR currency option by value on #ctl00_mainContent_DropDownListCurrency
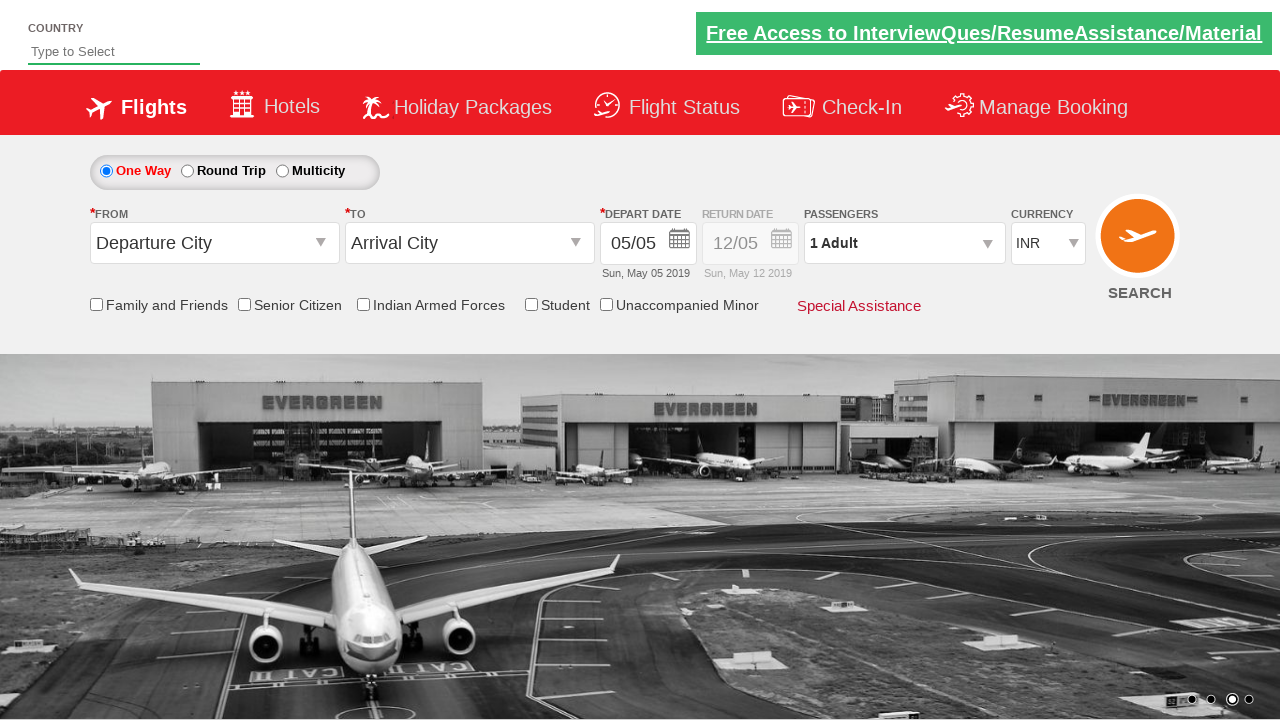

Waited 1000ms for INR selection to process
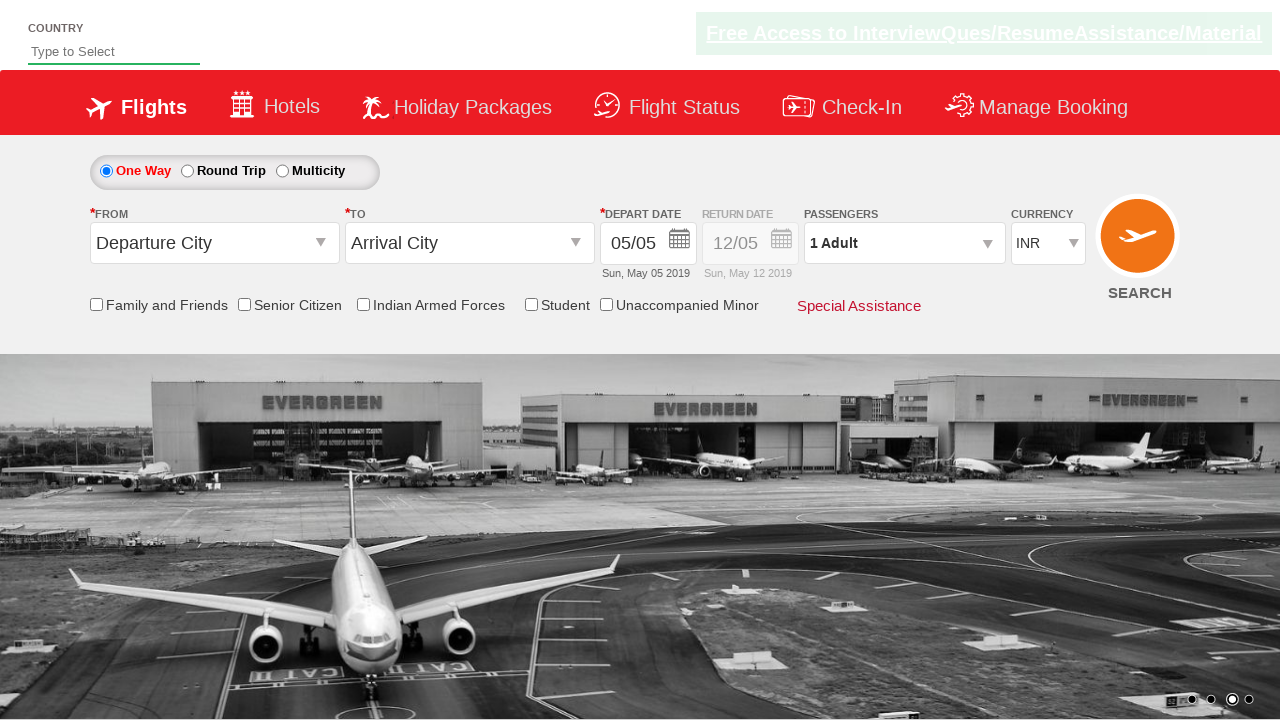

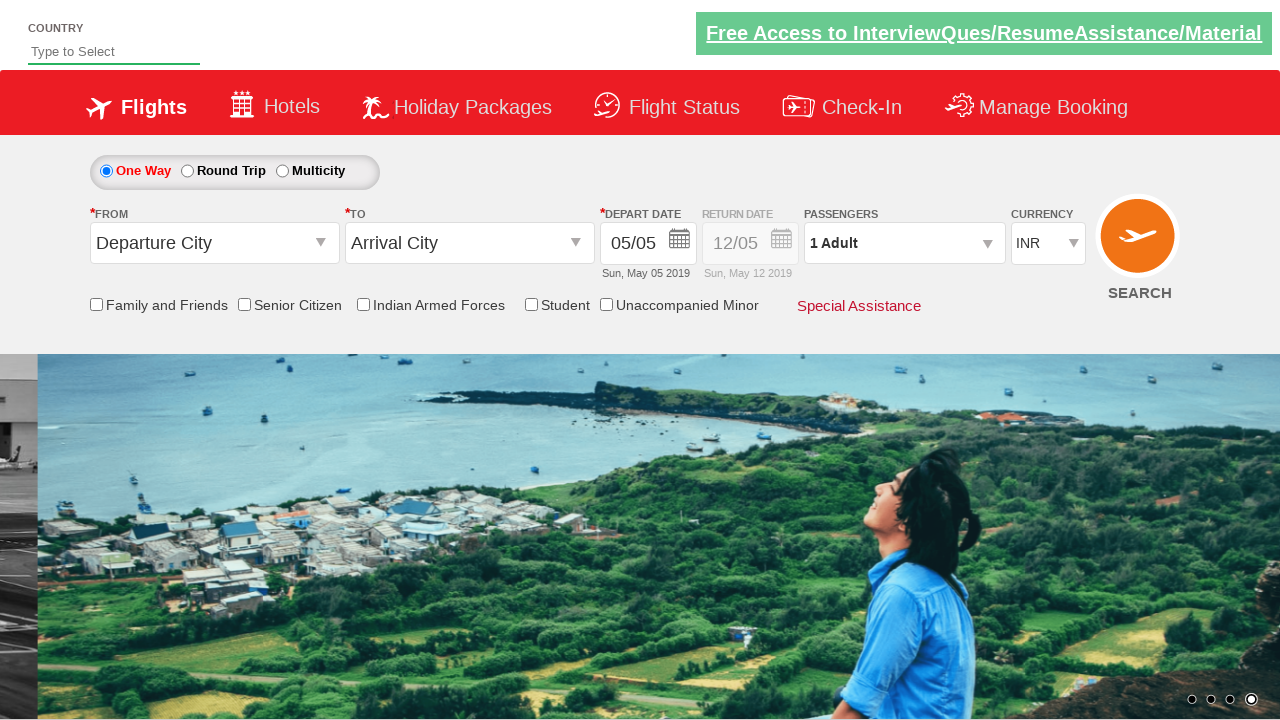